Fills out a form by entering name, password, selecting country from dropdown, and submitting

Starting URL: https://osstep.github.io/locator_getbyrole

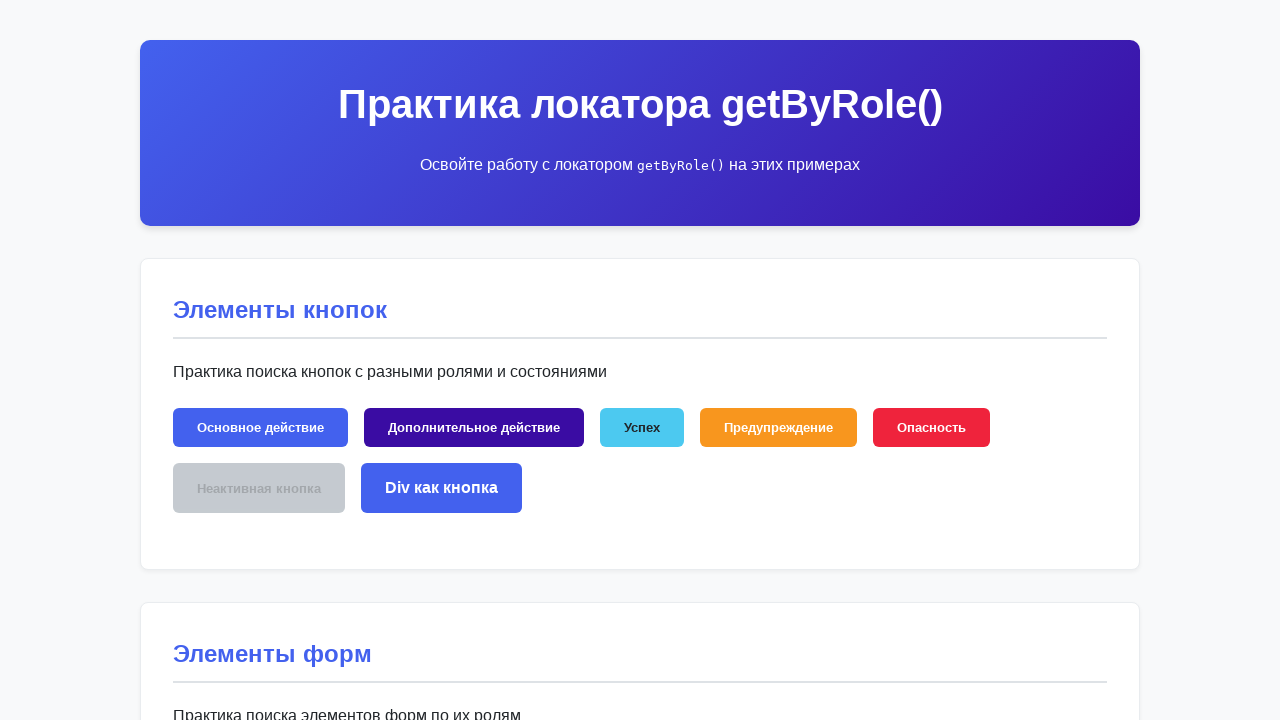

Filled name field with 'тест' on internal:label="\u0438\u043c\u044f"i
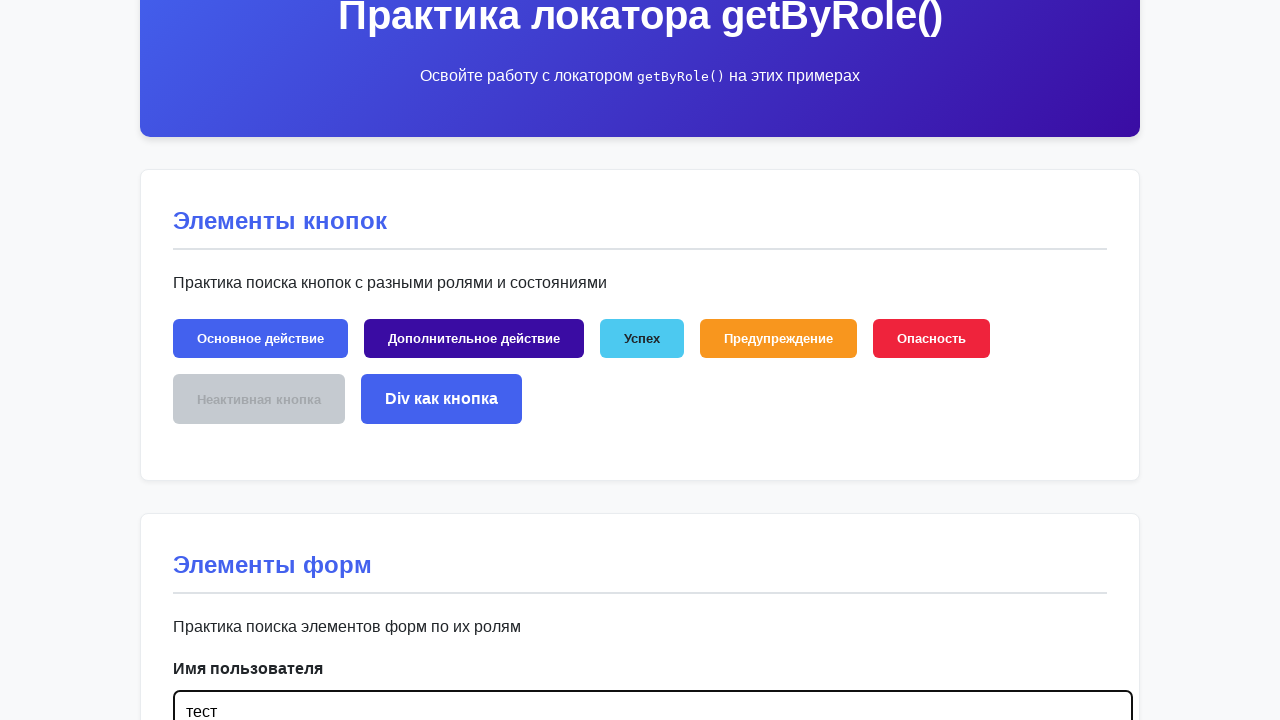

Filled password field with 'пароль123' on internal:label="\u043f\u0430\u0440\u043e\u043b\u044c"i
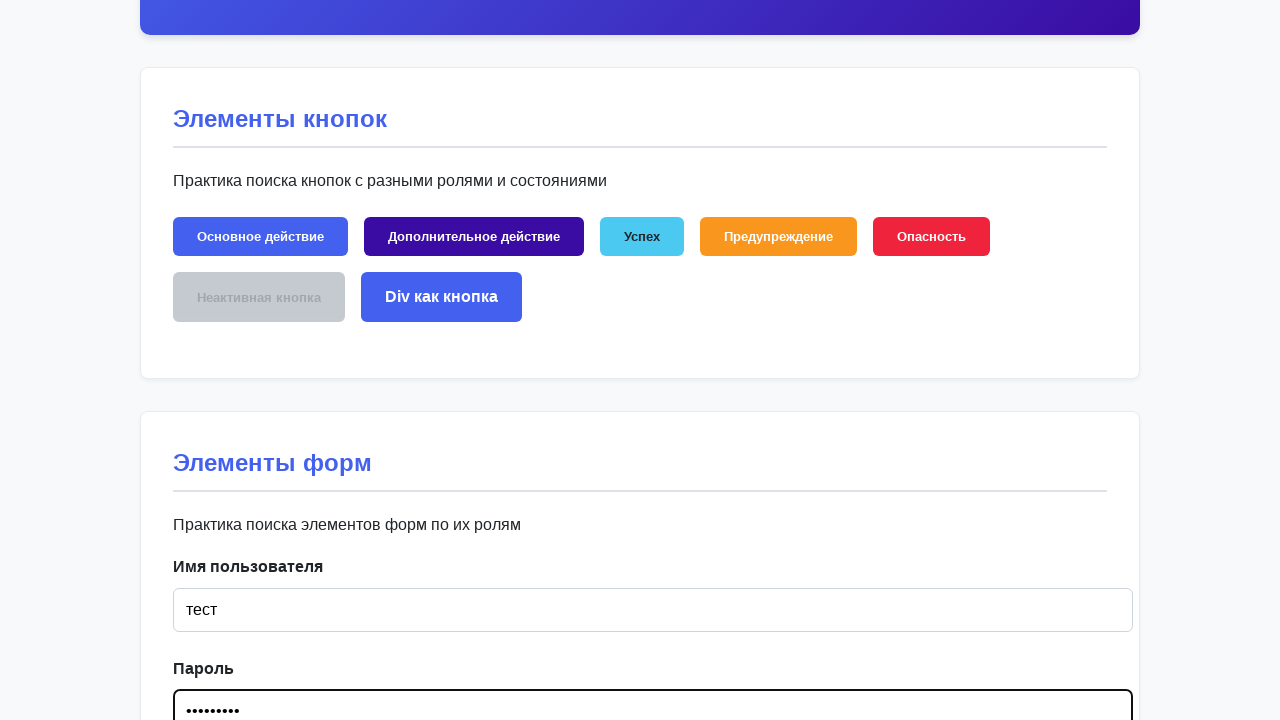

Selected 'ru' from country dropdown on internal:label="\u0441\u0442\u0440\u0430\u043d\u0430"i
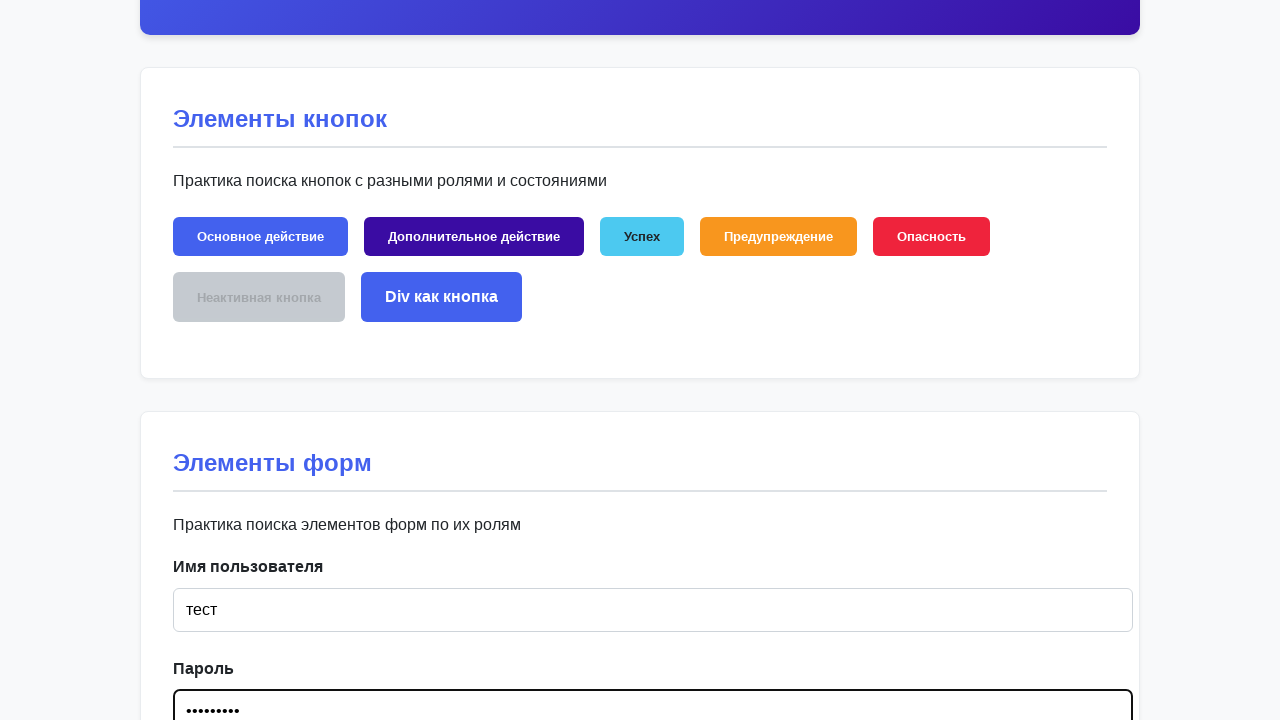

Clicked submit button 'Отправить' at (232, 360) on internal:role=button[name="Отправить"i]
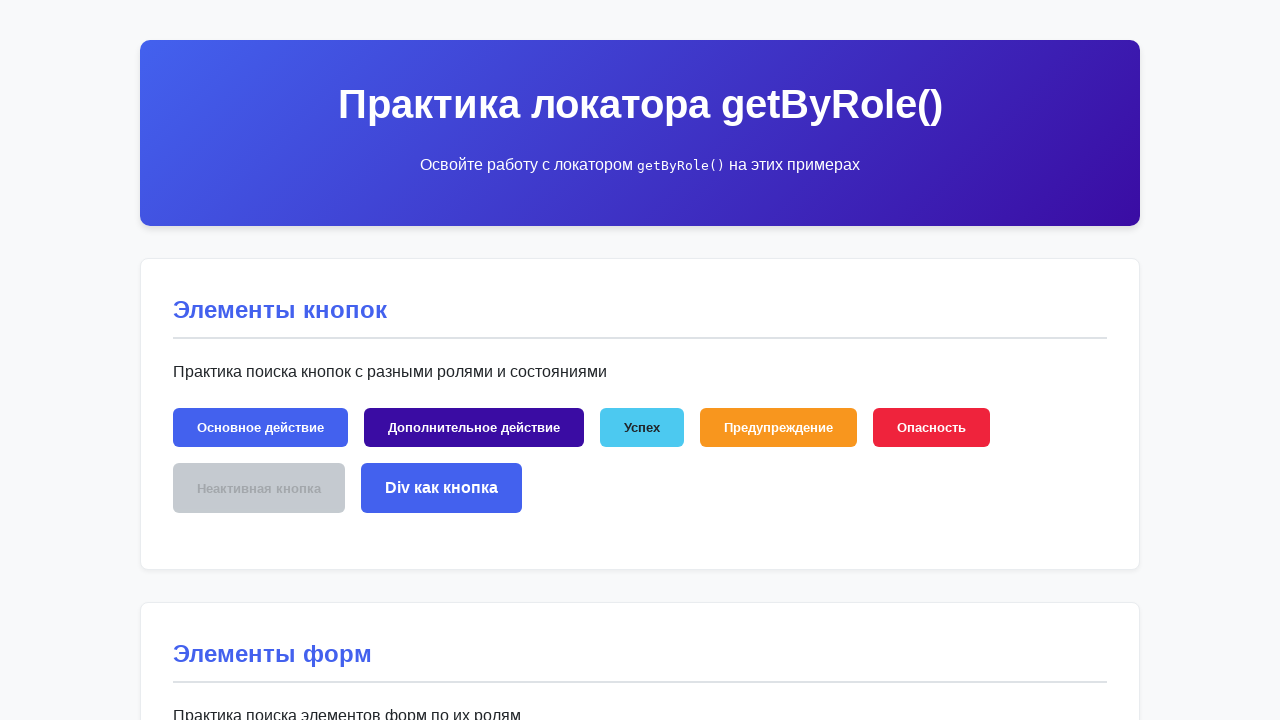

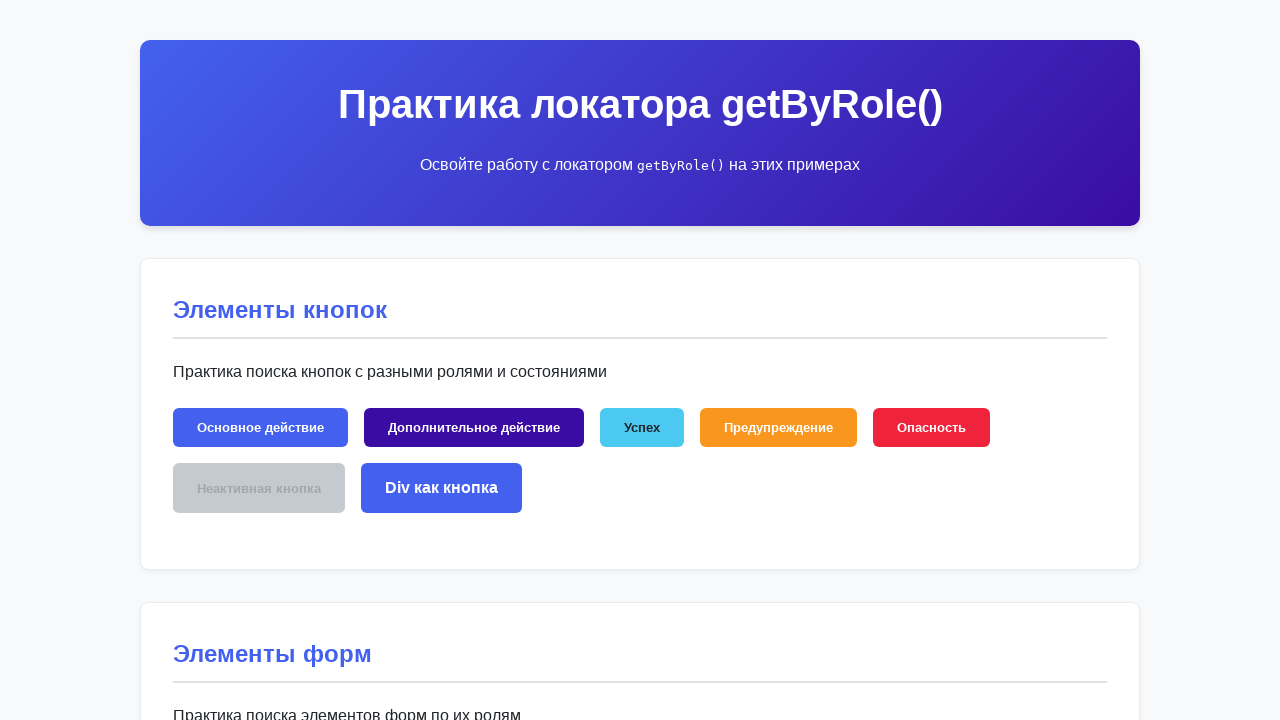